Tests checkbox functionality by clicking to select and deselect a checkbox, verifying its state changes correctly

Starting URL: https://rahulshettyacademy.com/AutomationPractice/

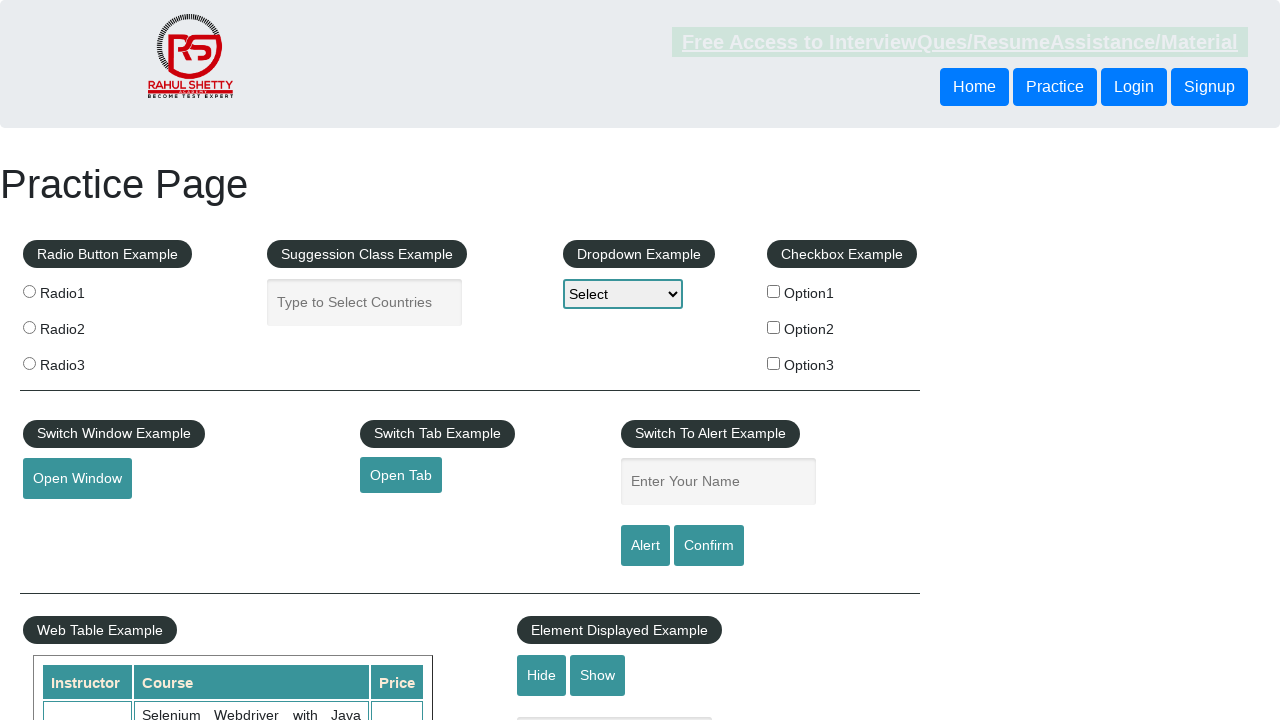

Clicked checkbox to select it at (774, 291) on #checkBoxOption1
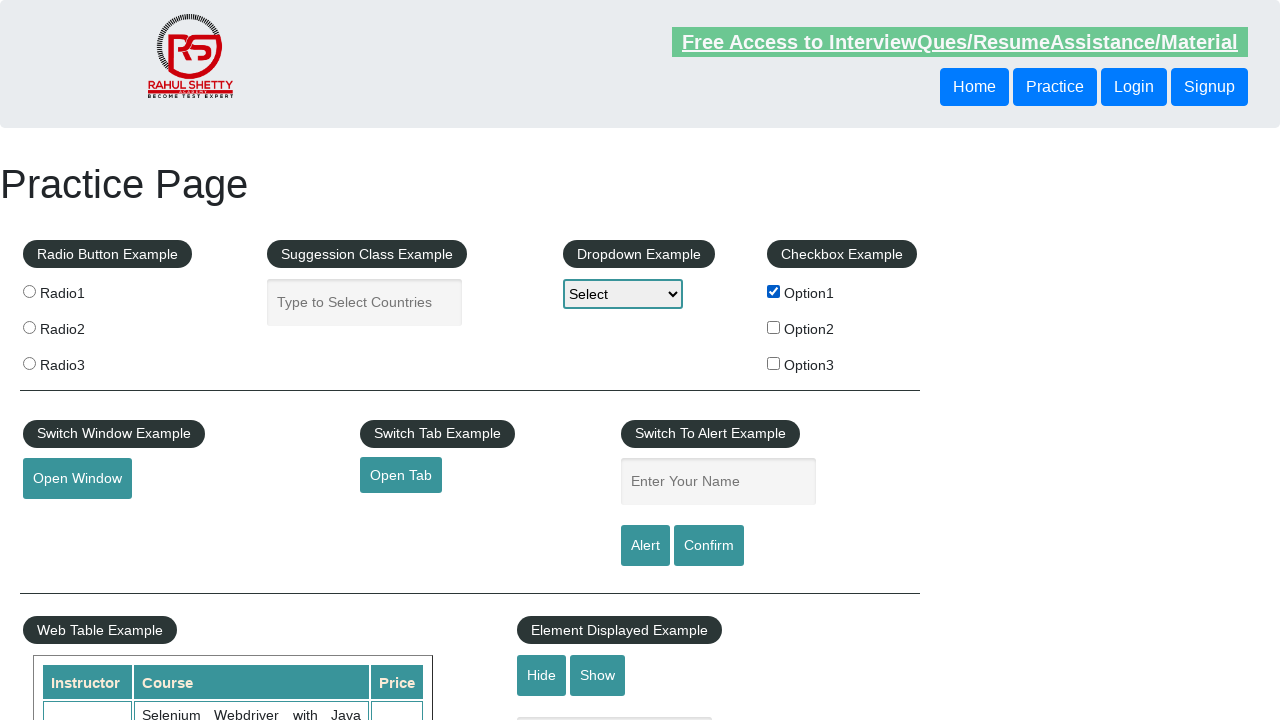

Verified checkbox is selected
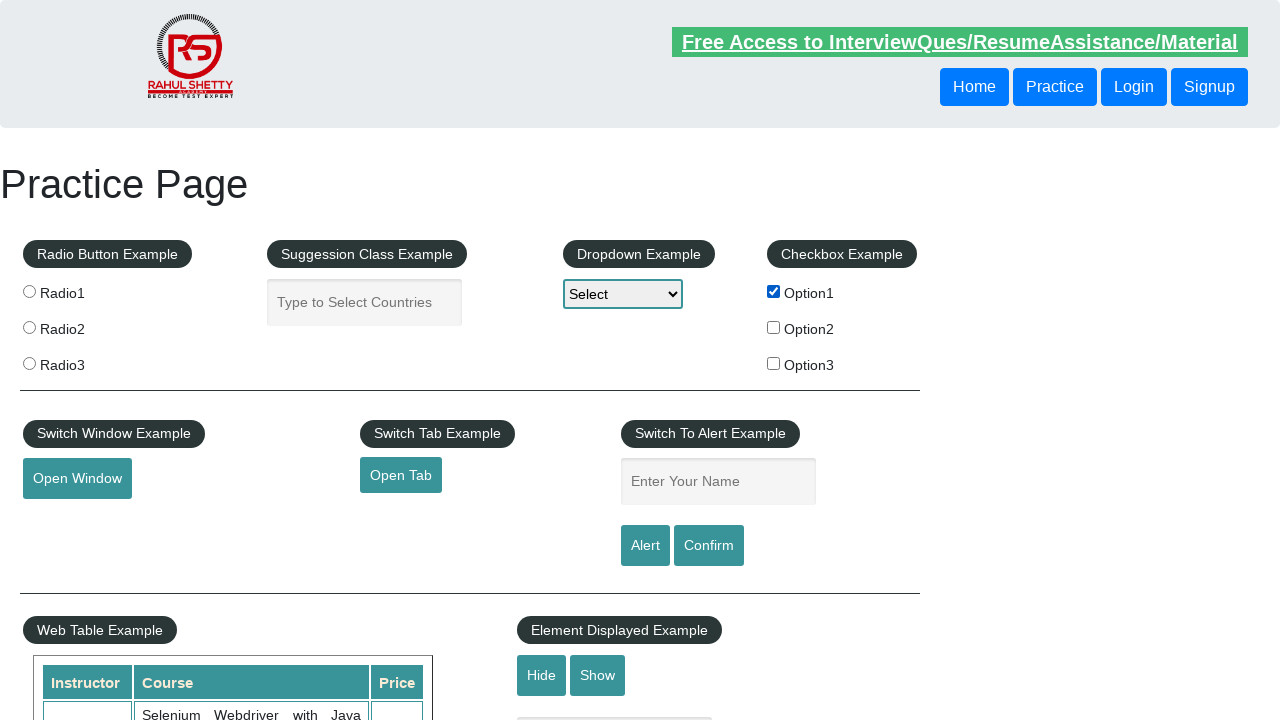

Clicked checkbox again to deselect it at (774, 291) on #checkBoxOption1
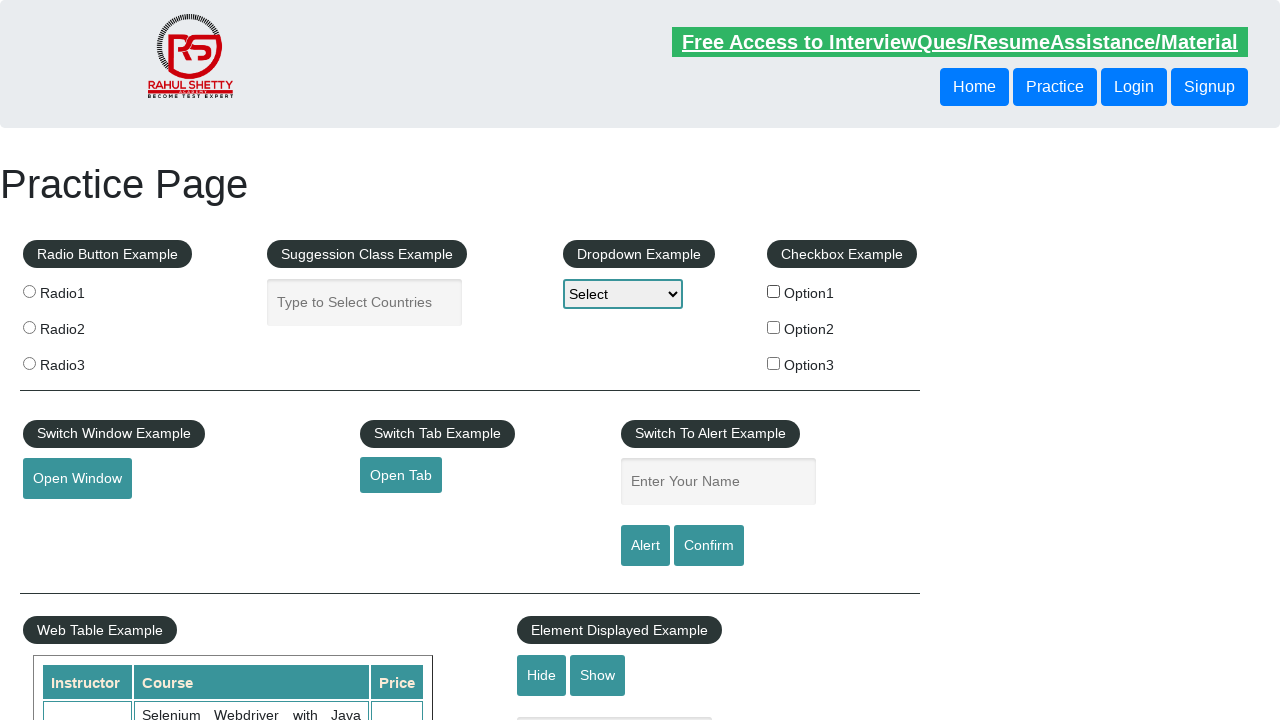

Verified checkbox is deselected
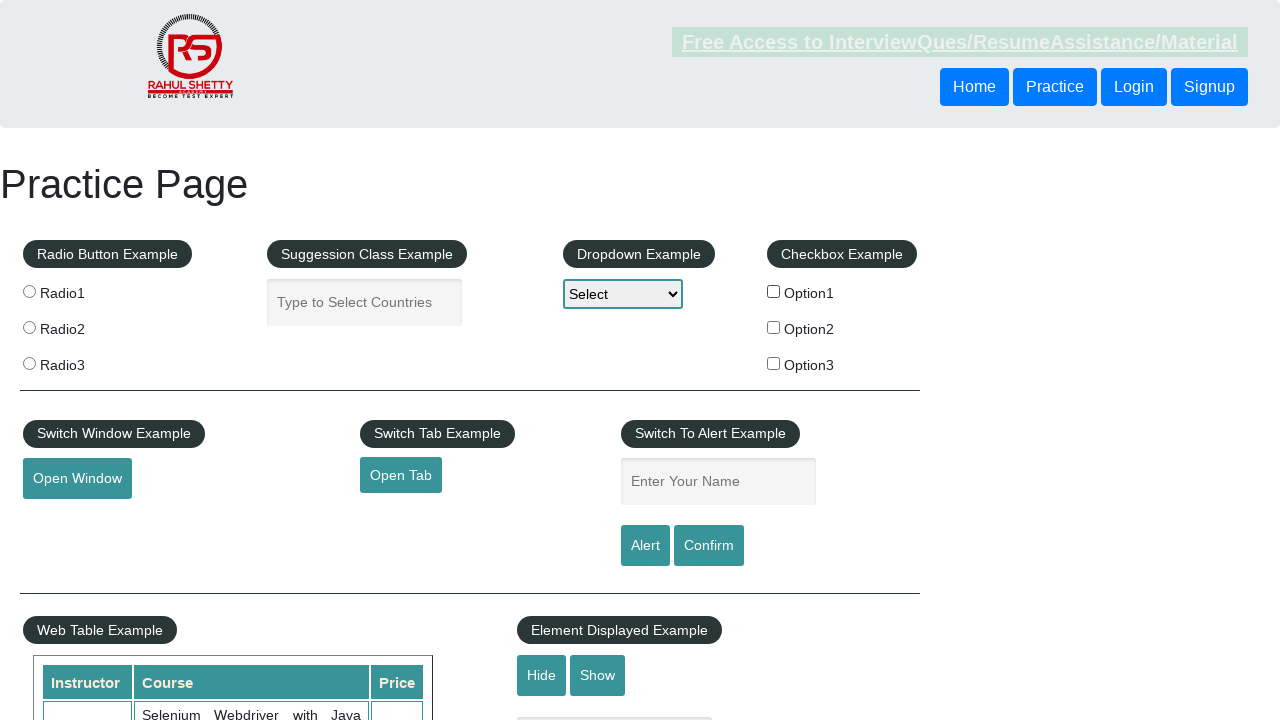

Counted total checkboxes on page: 3
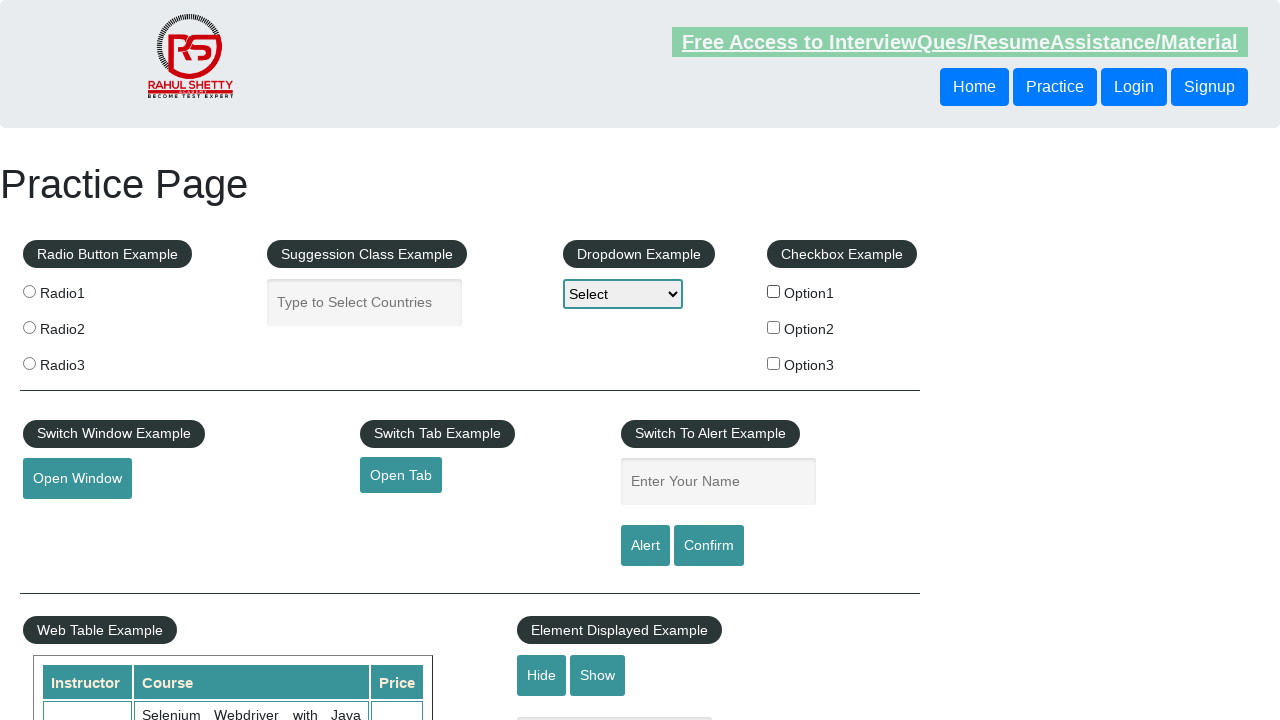

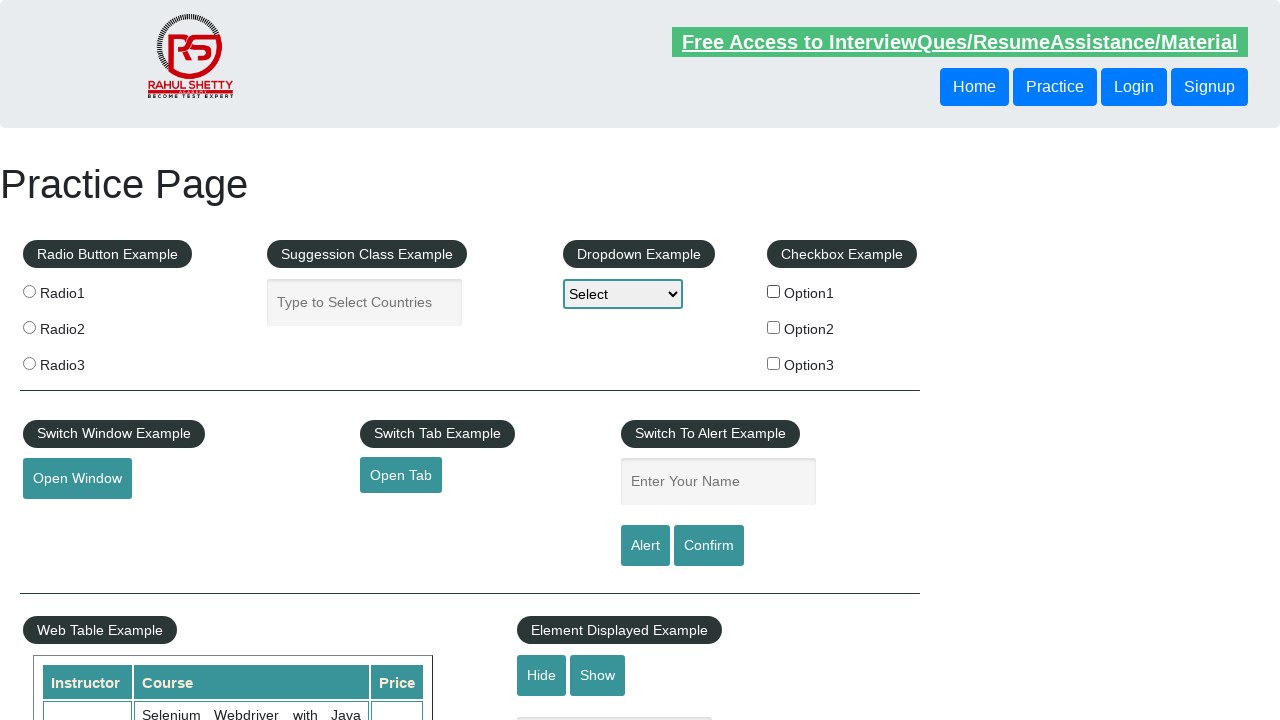